Tests whether header navigation elements on BigBasket homepage are enabled and clickable by clicking on a dropdown button and a navigation link in the header area.

Starting URL: https://www.bigbasket.com/

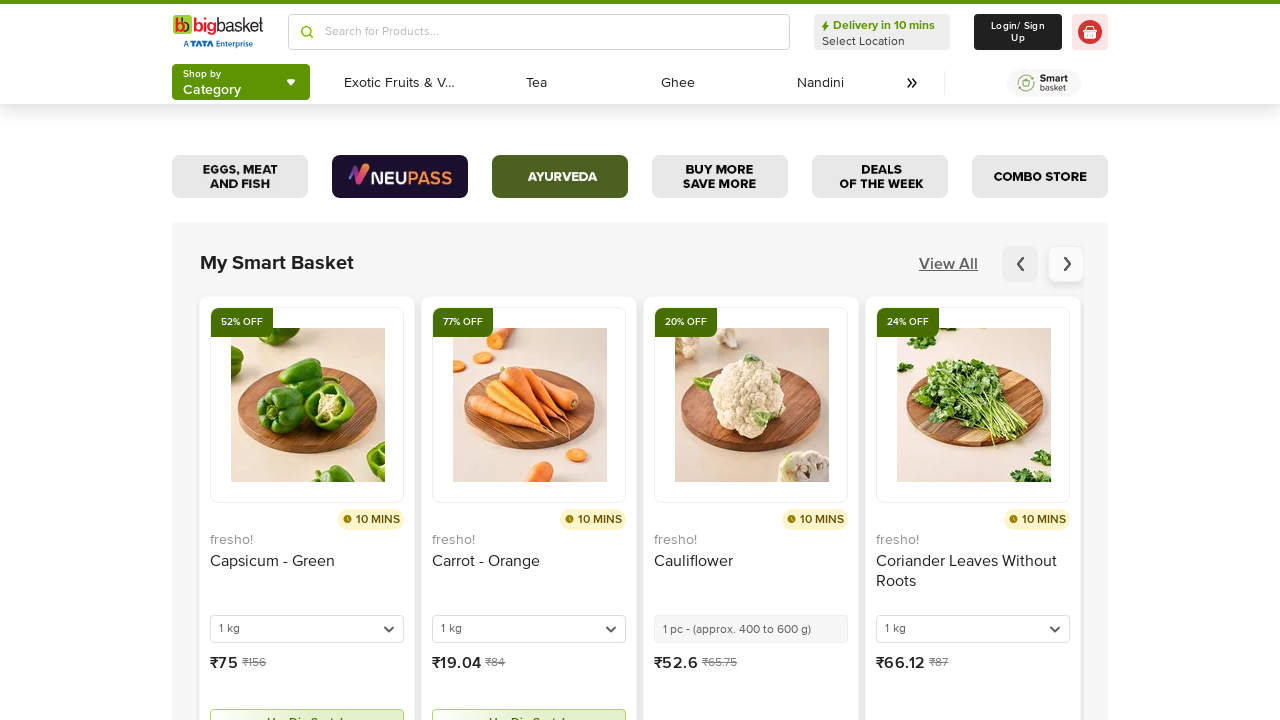

Clicked on header dropdown button at (212, 90) on xpath=//header/div[2]/div[1]/div[1]/div[1]/button[1]/div[1]/span[2]
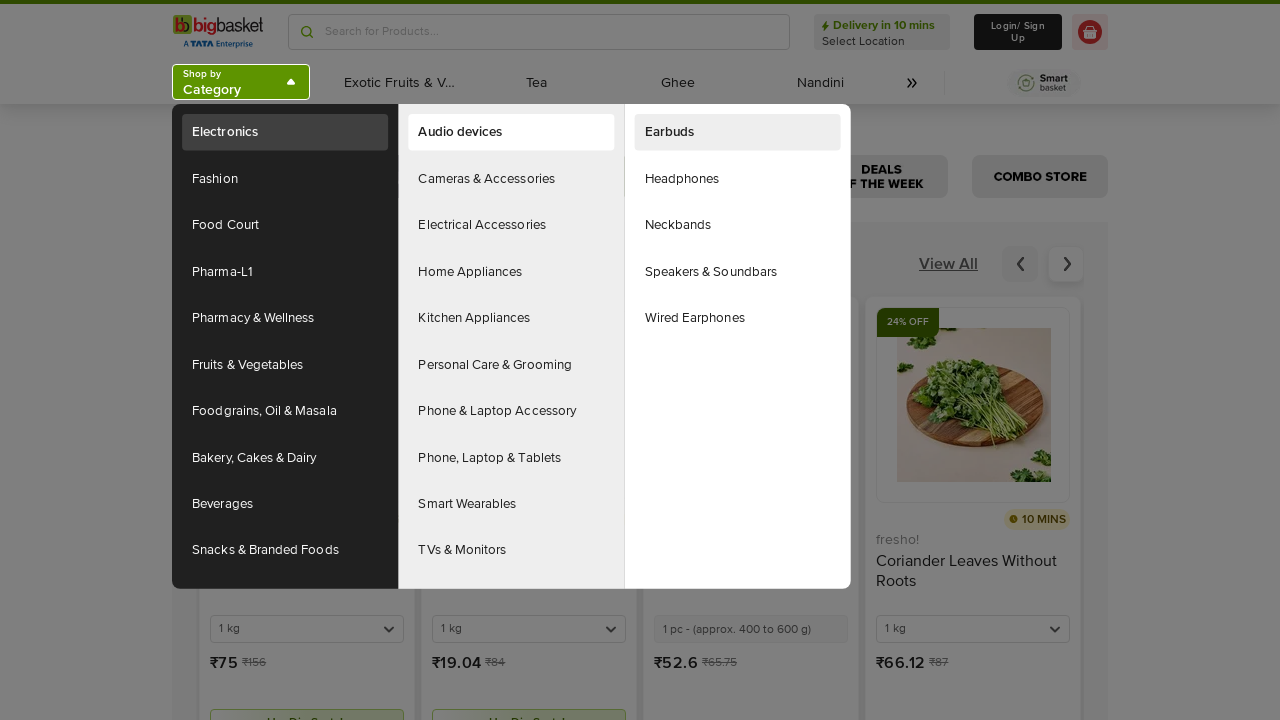

Waited 3 seconds before toggling dropdown
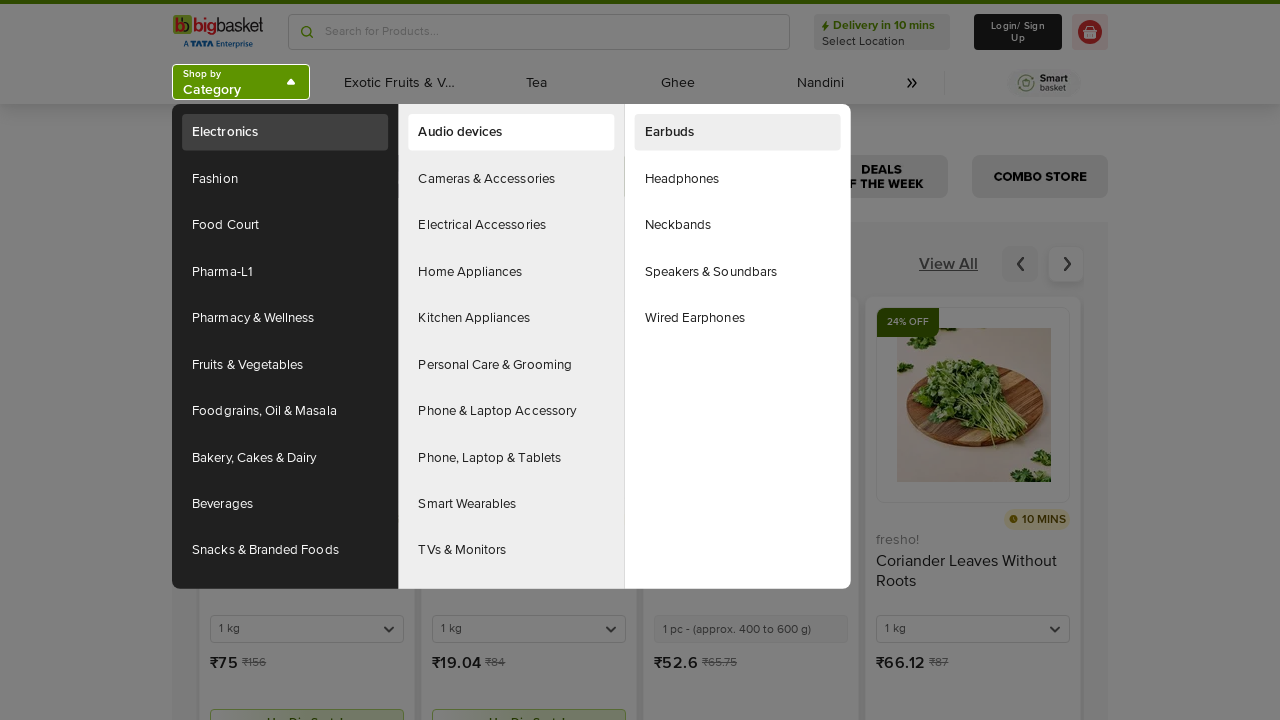

Toggled dropdown button by clicking again at (212, 90) on xpath=//header/div[2]/div[1]/div[1]/div[1]/button[1]/div[1]/span[2]
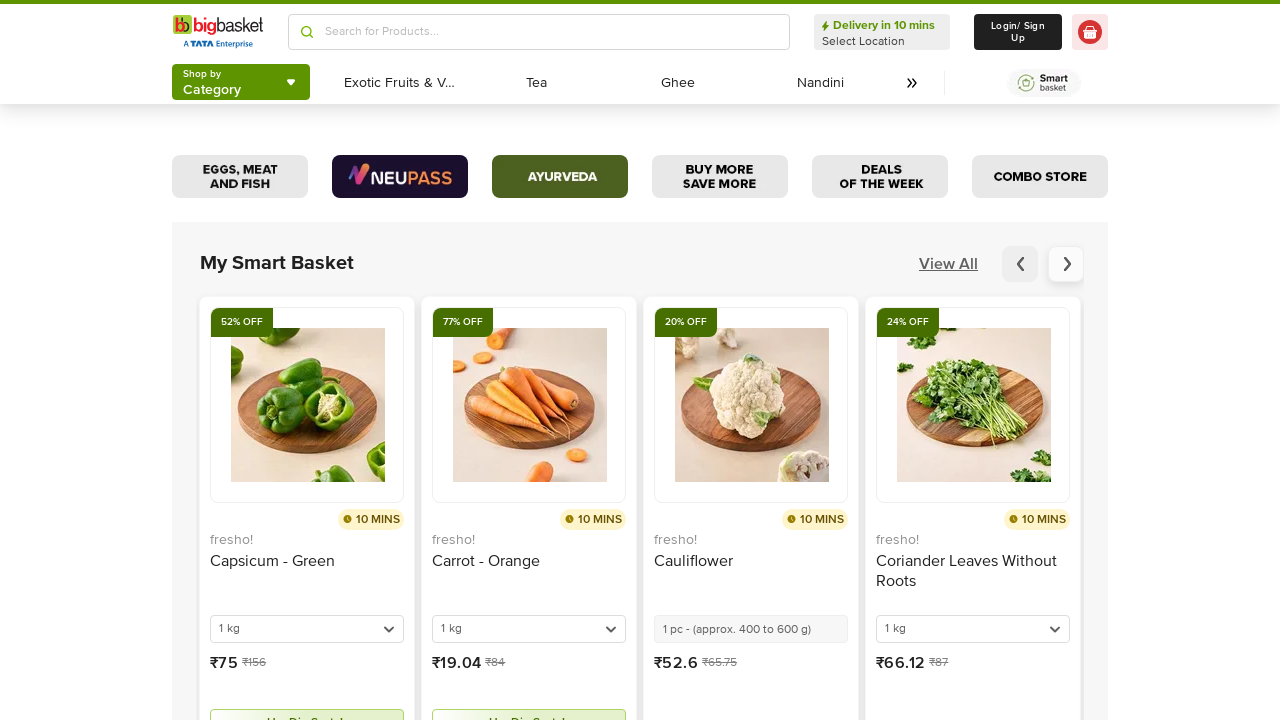

Verified dropdown button is enabled
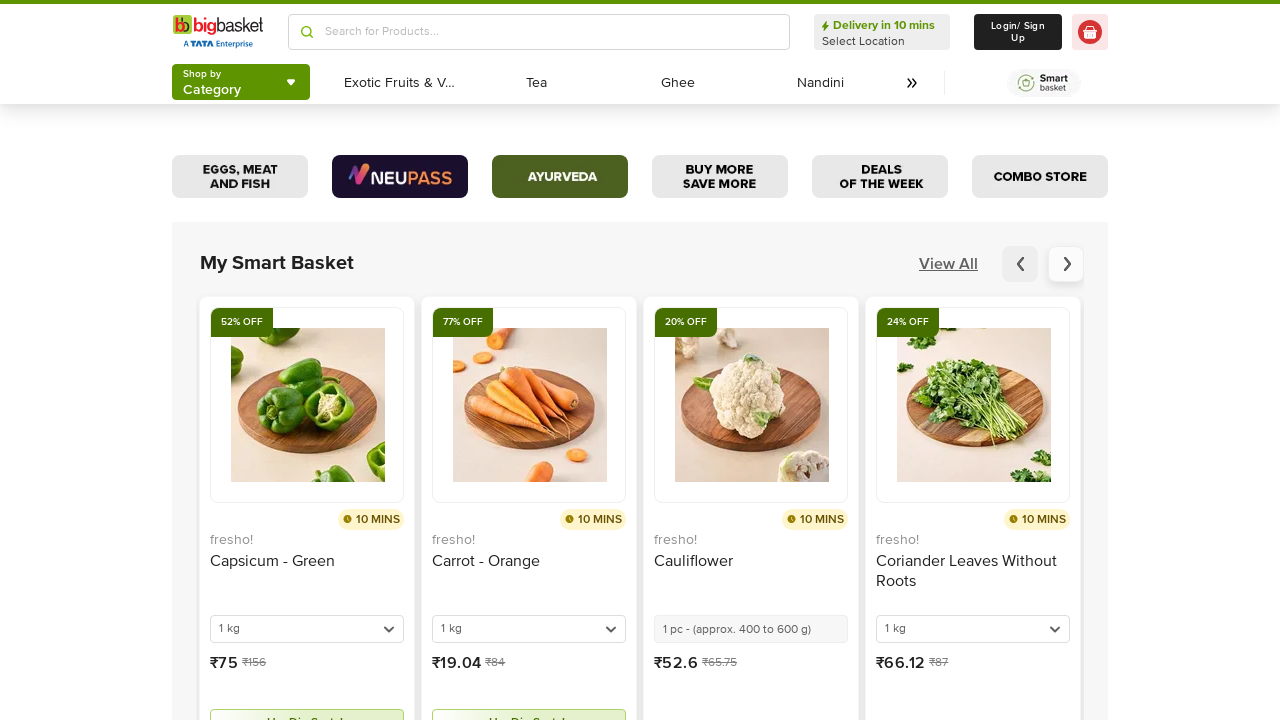

Waited 3 seconds before clicking navigation link
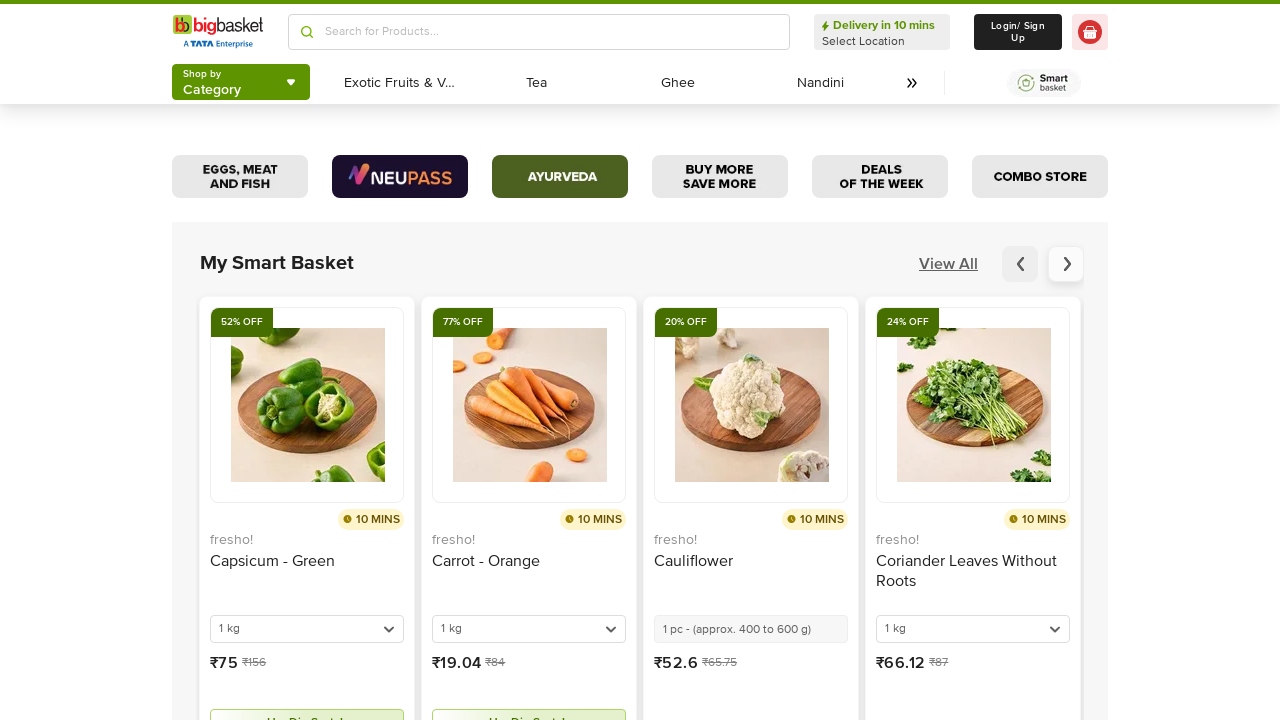

Clicked on header navigation link at (402, 83) on xpath=//header/div[2]/div[2]/ul[1]/li[1]/a[1]/div[1]/span[1]
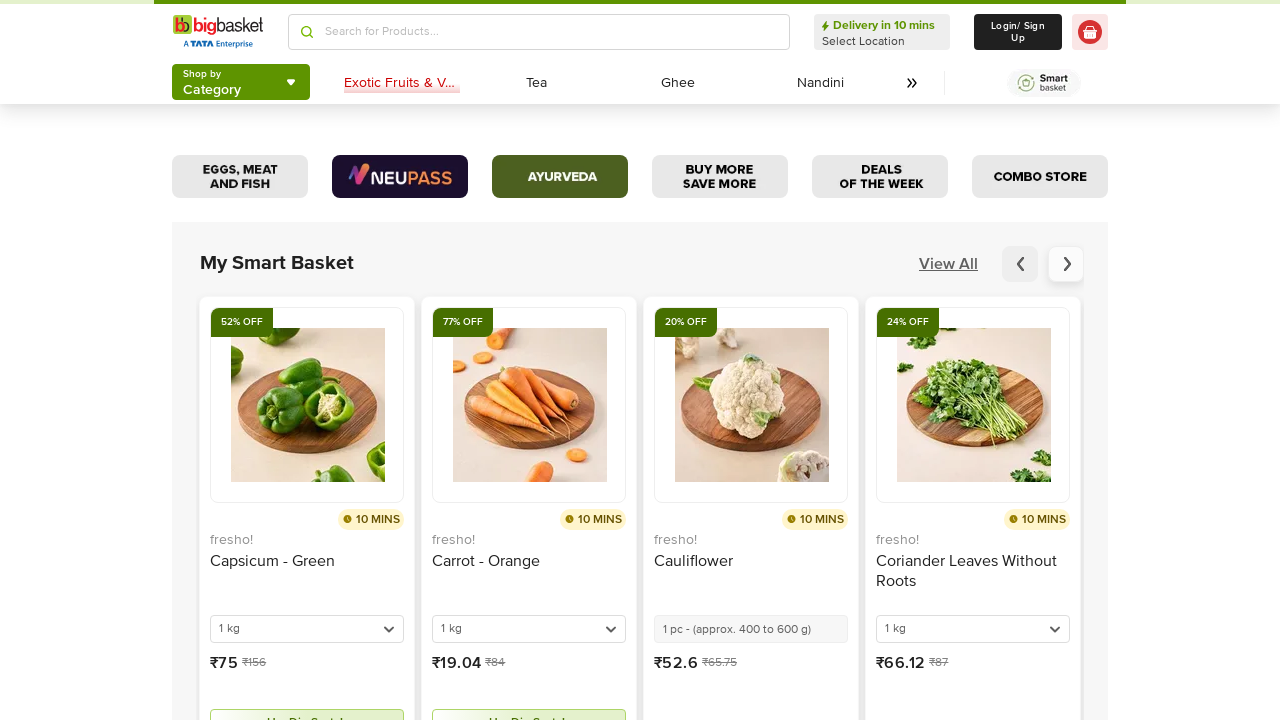

Verified navigation link is enabled
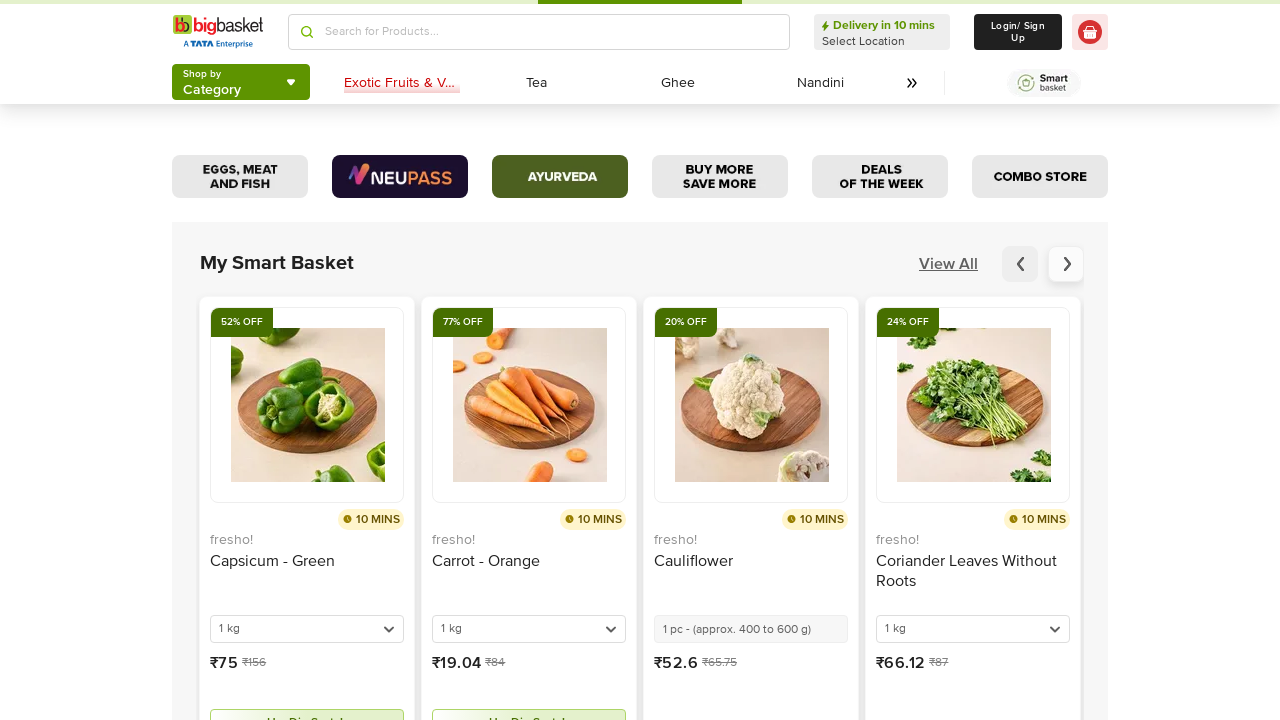

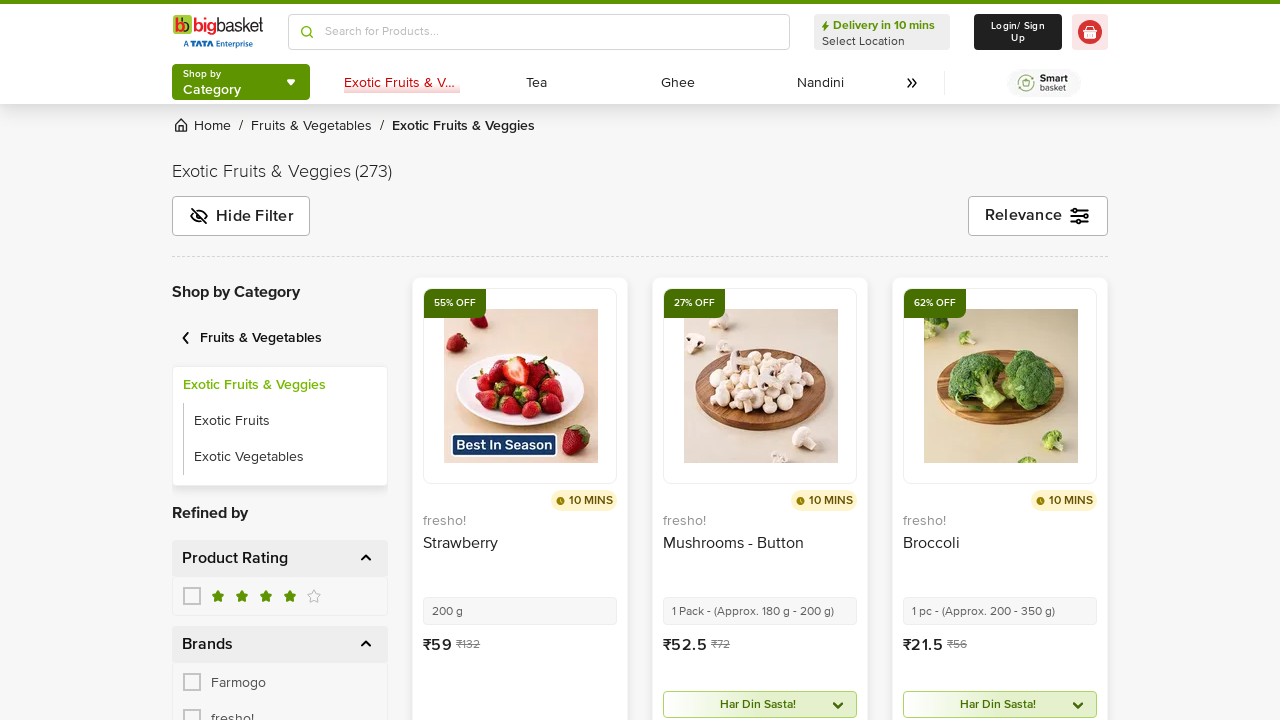